Tests focus state by clicking the Get Started button and verifying it receives focus

Starting URL: https://webdriver.io/

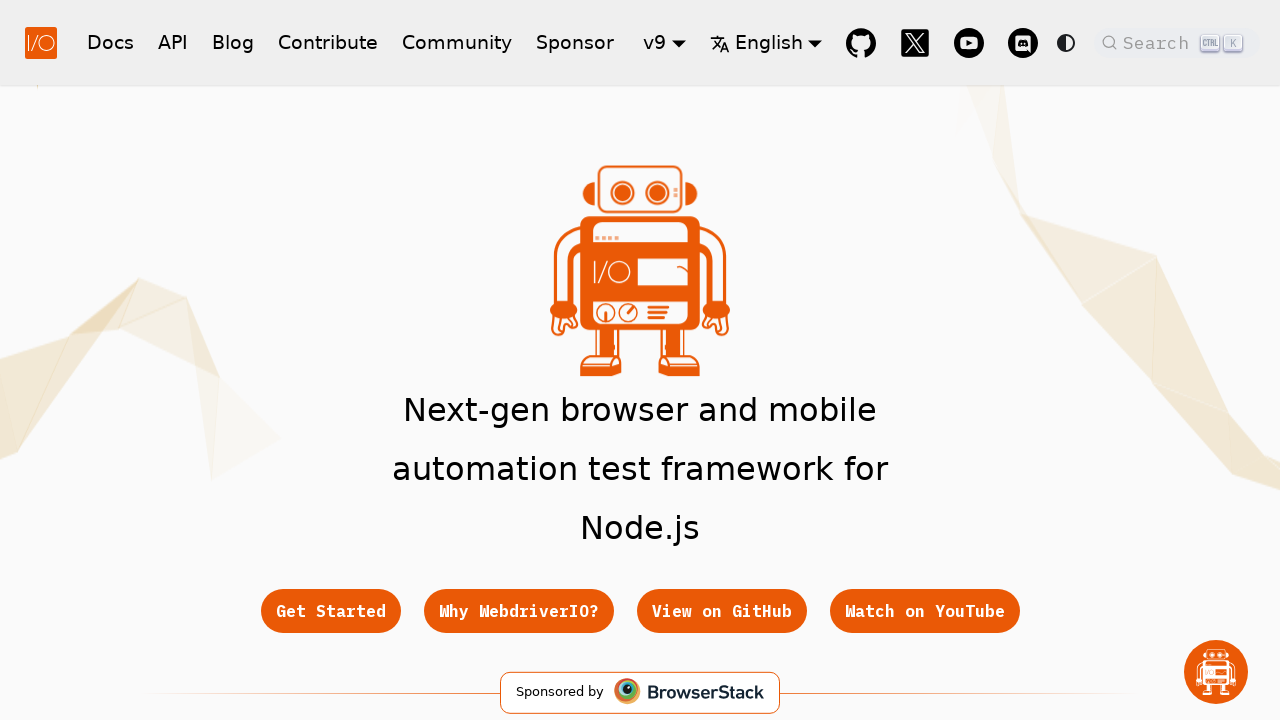

Located the Get Started button element
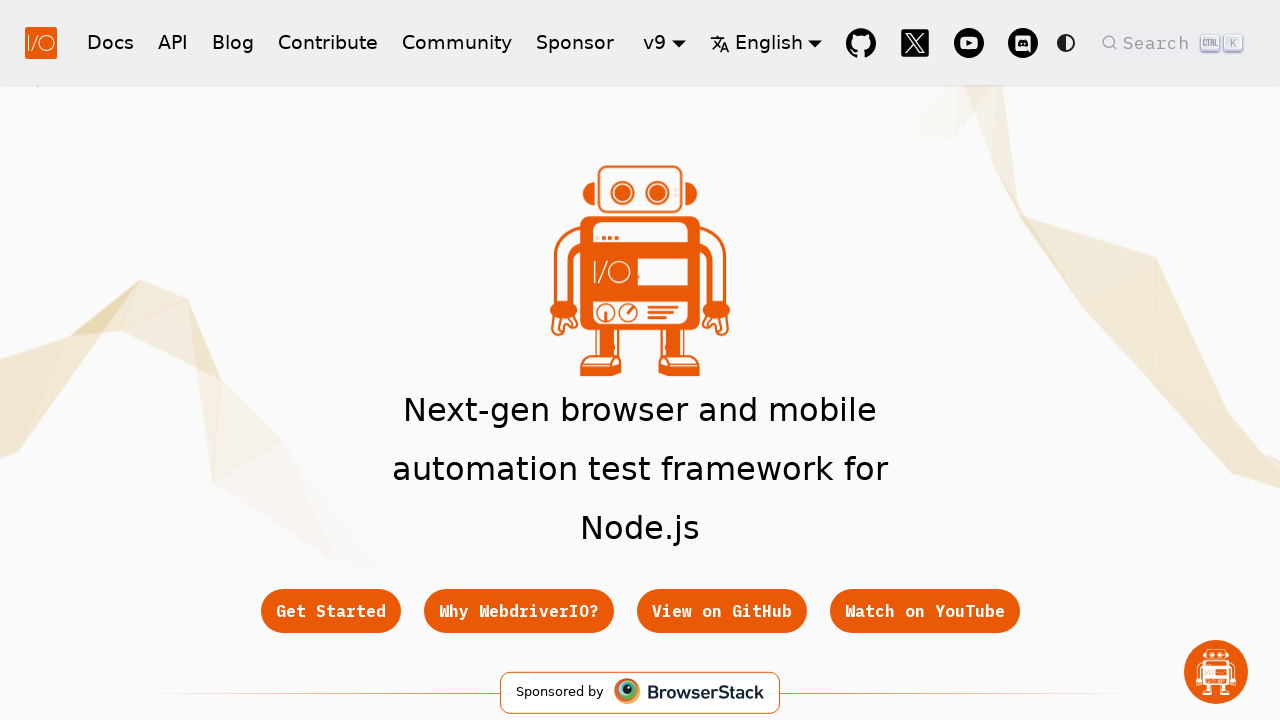

Clicked the Get Started button at (330, 611) on .button[href="/docs/gettingstarted"]
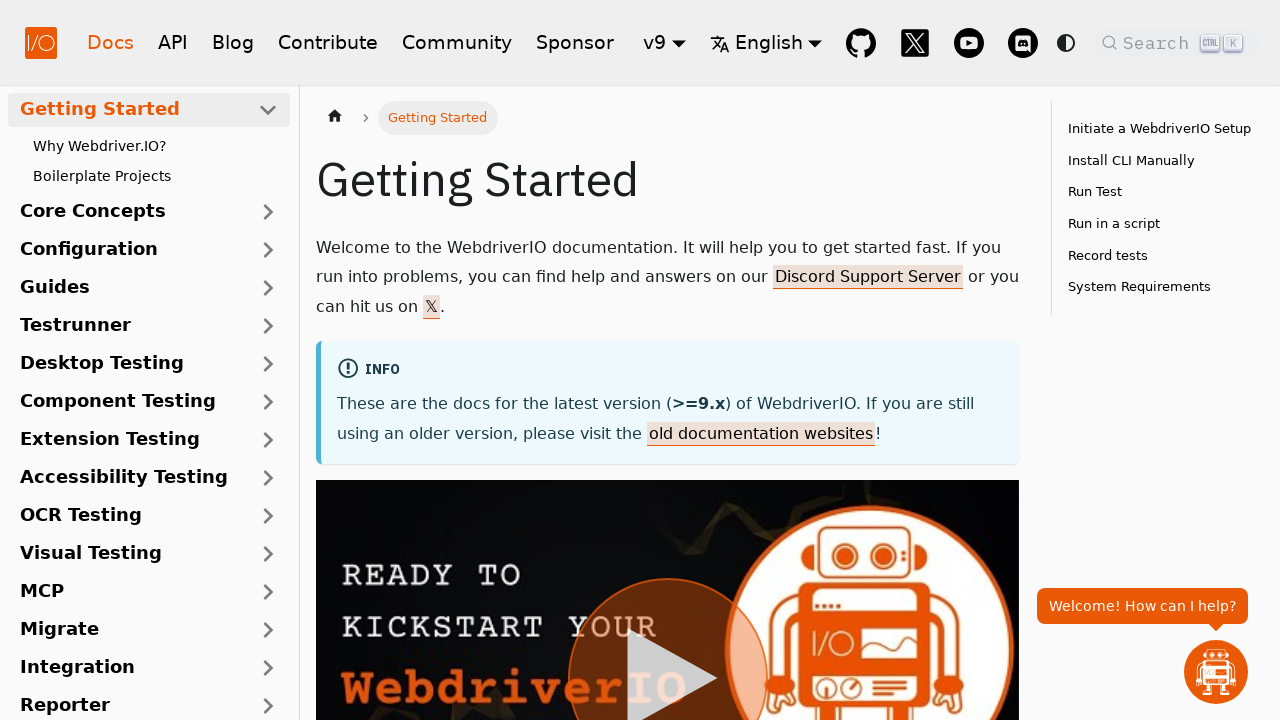

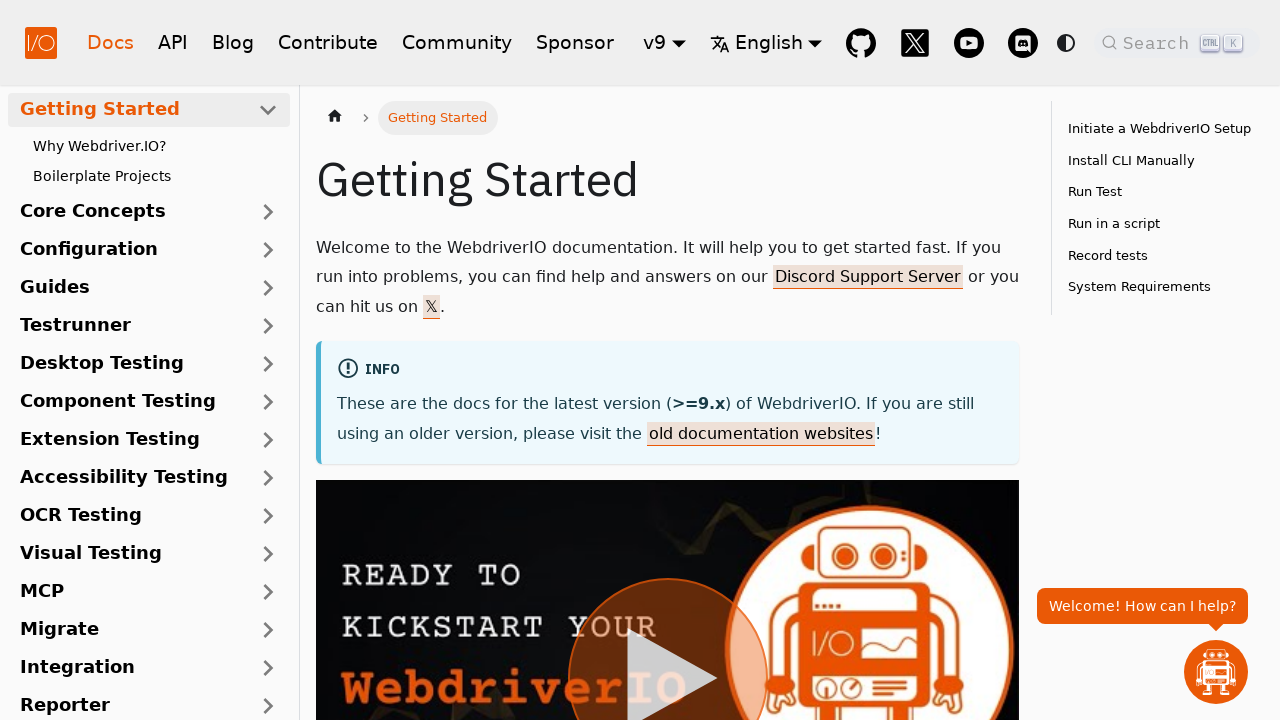